Tests React Semantic UI searchable dropdown by typing and selecting country names

Starting URL: https://react.semantic-ui.com/maximize/dropdown-example-search-selection/

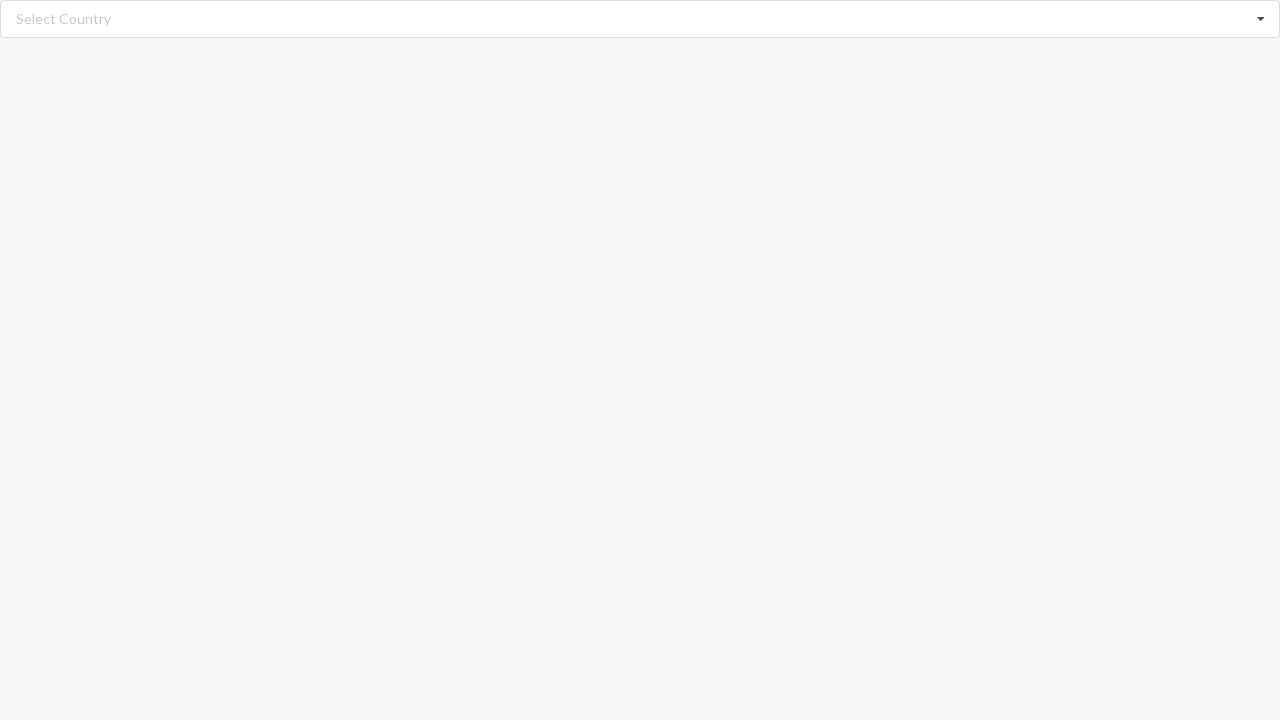

Waited 2 seconds for page to load
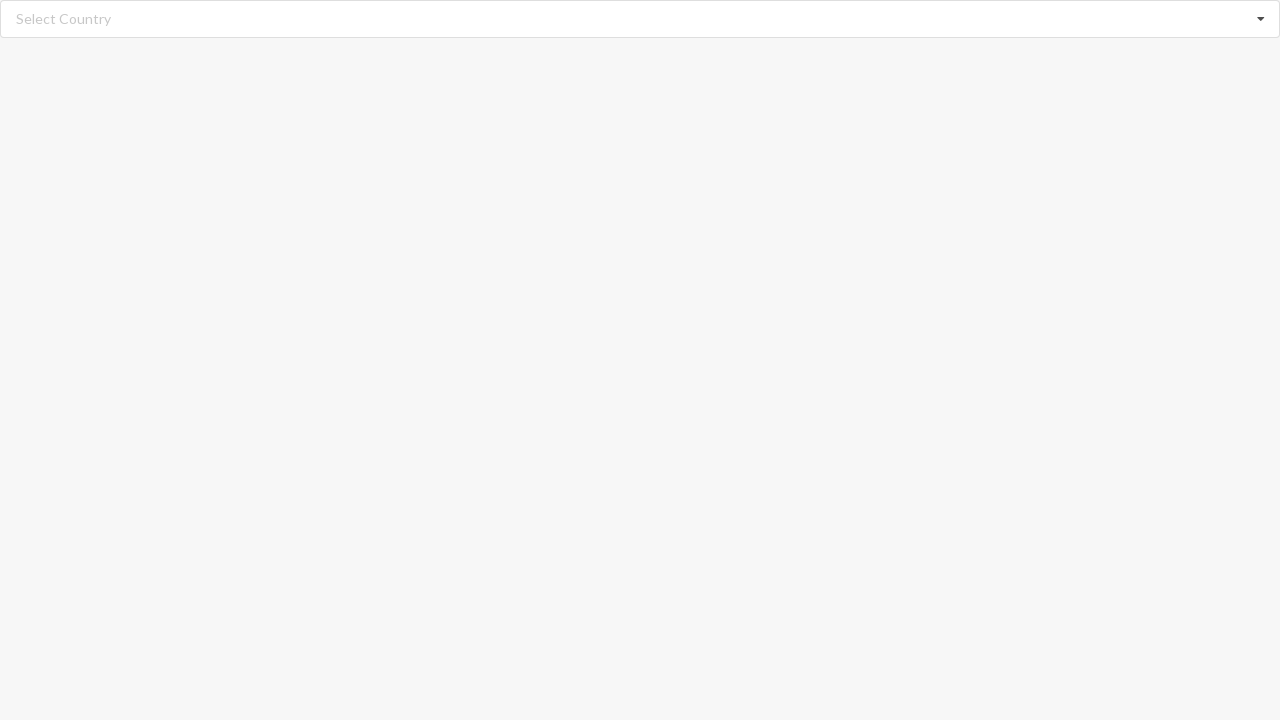

Clicked on searchable dropdown to open it at (640, 19) on div.search.selection.dropdown
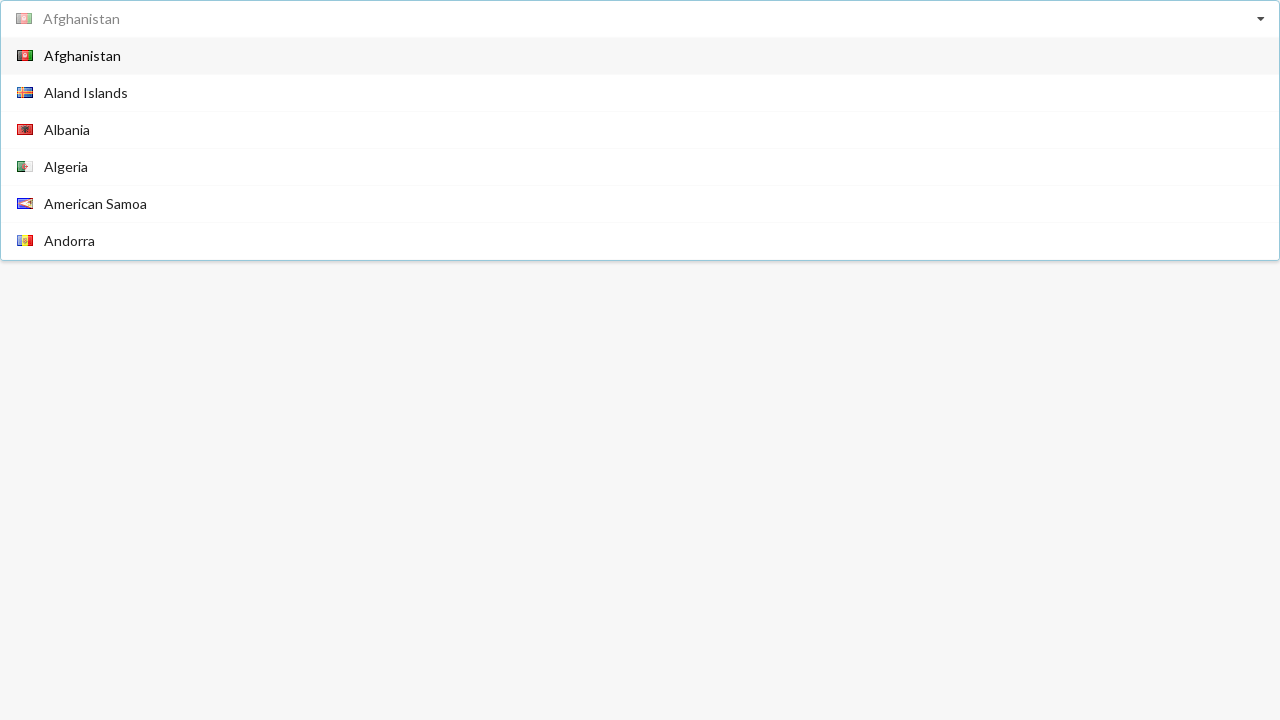

Typed 'Benin' in the search field on input.search
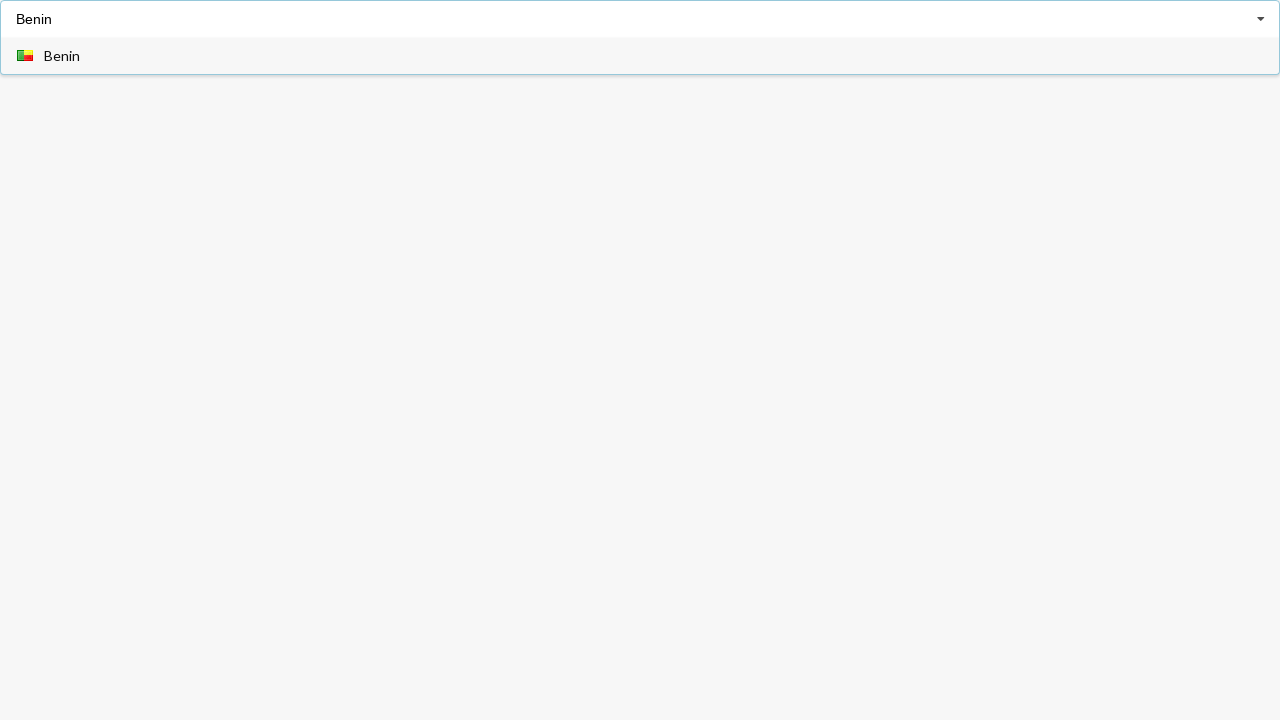

Waited for dropdown menu options to become visible
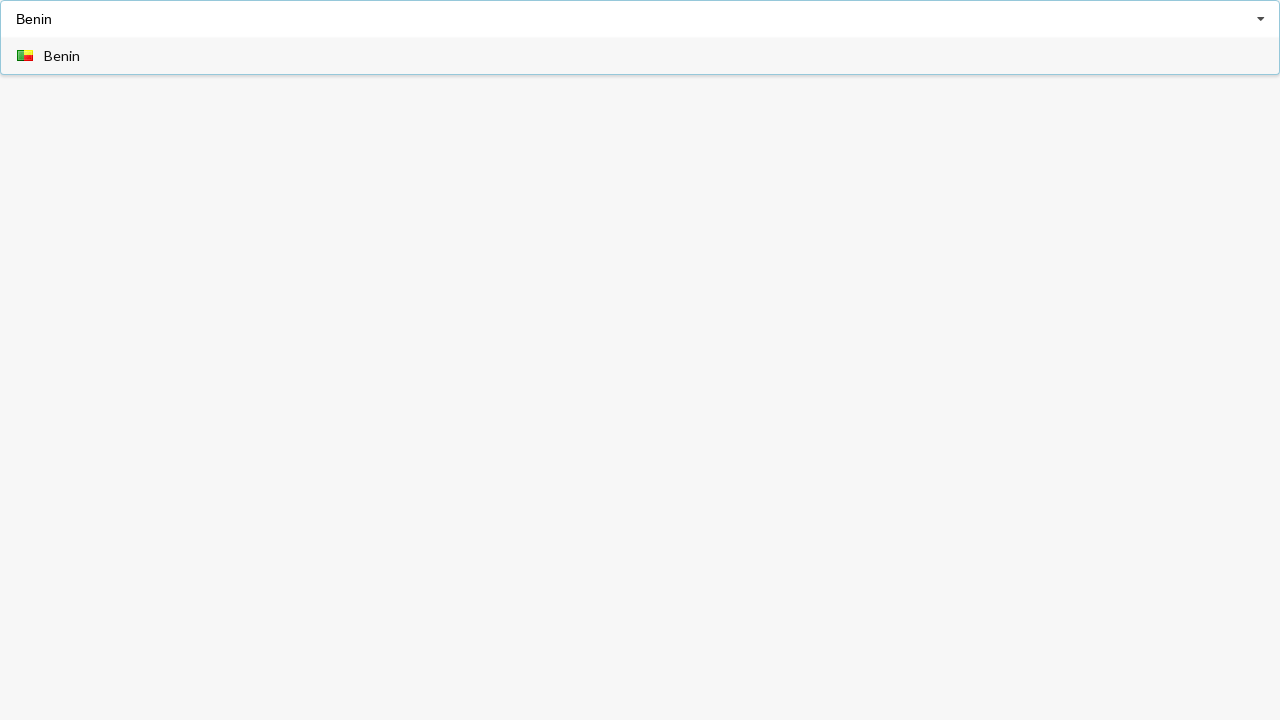

Clicked on 'Benin' option in the dropdown menu at (640, 56) on div.visible.menu.transition div:has-text('Benin')
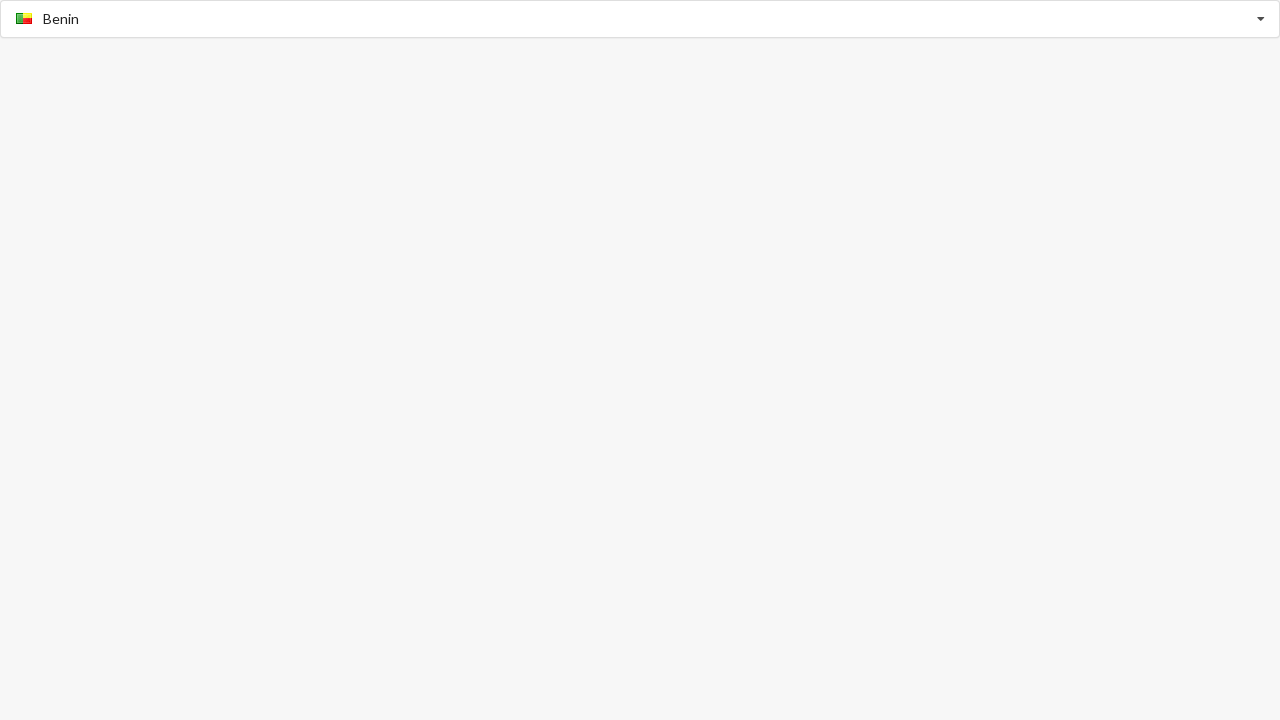

Clicked on searchable dropdown to open it at (640, 19) on div.search.selection.dropdown
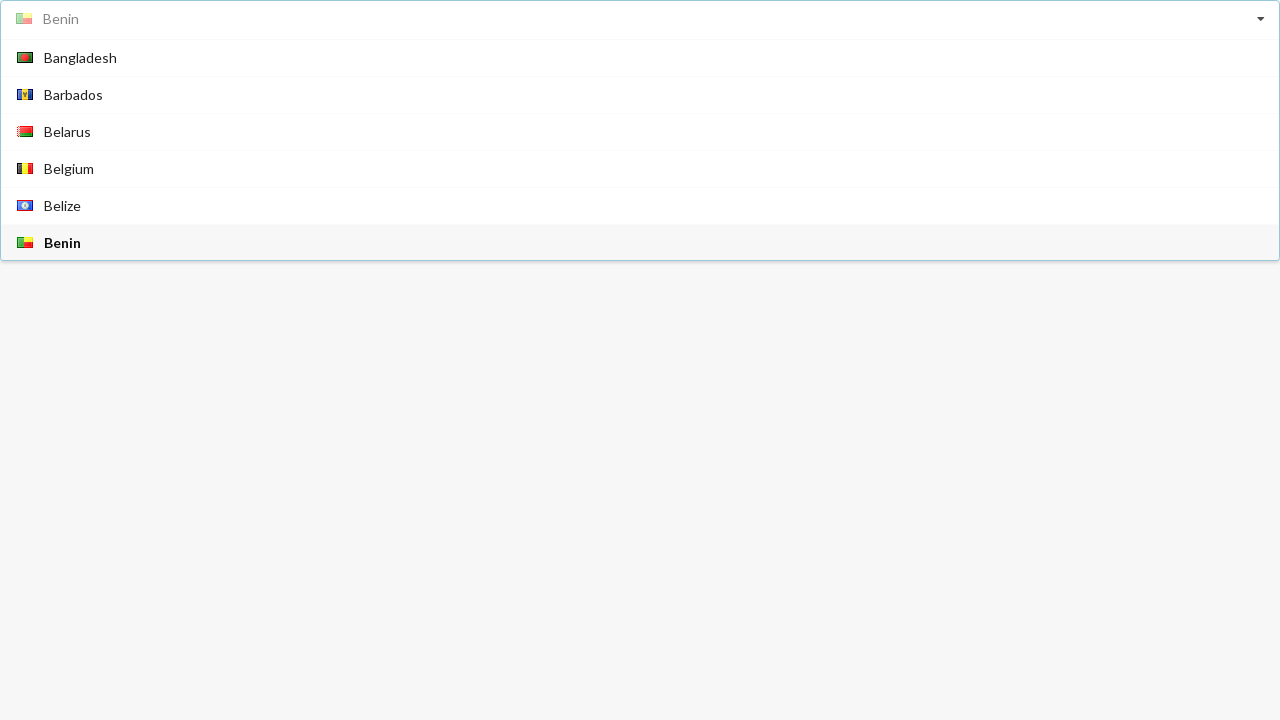

Typed 'Bangladesh' in the search field on input.search
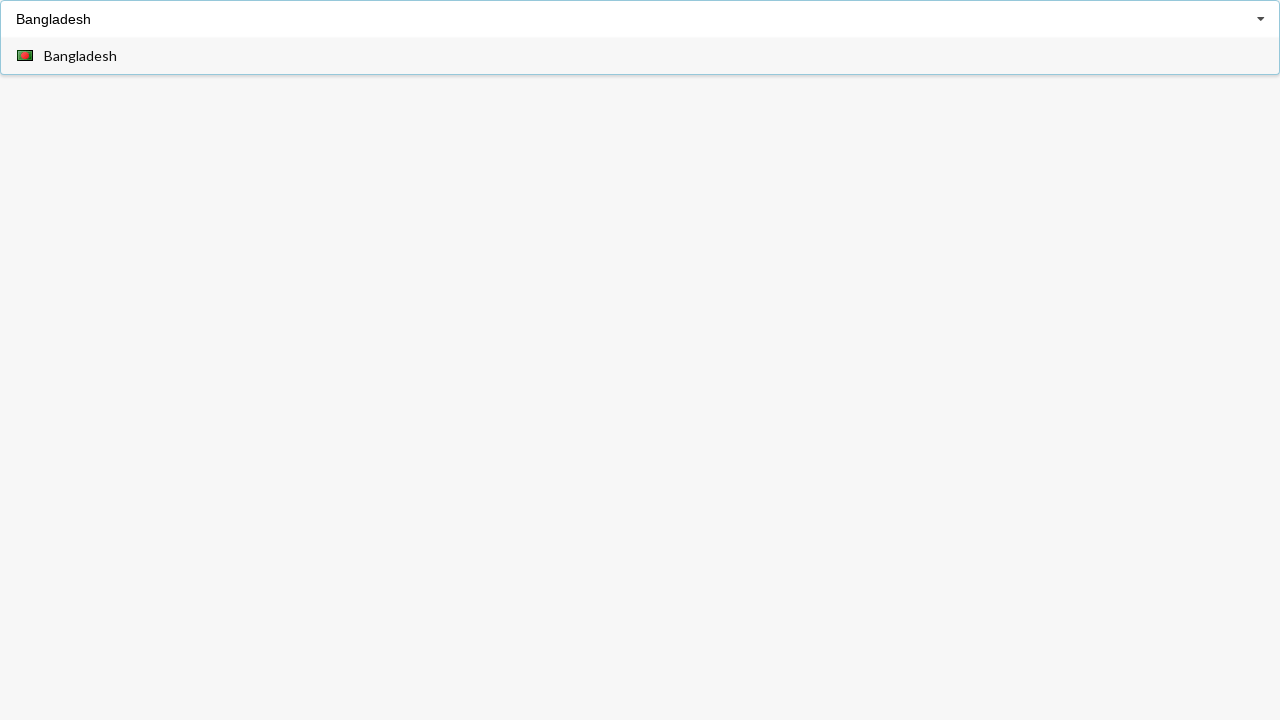

Waited for dropdown menu options to become visible
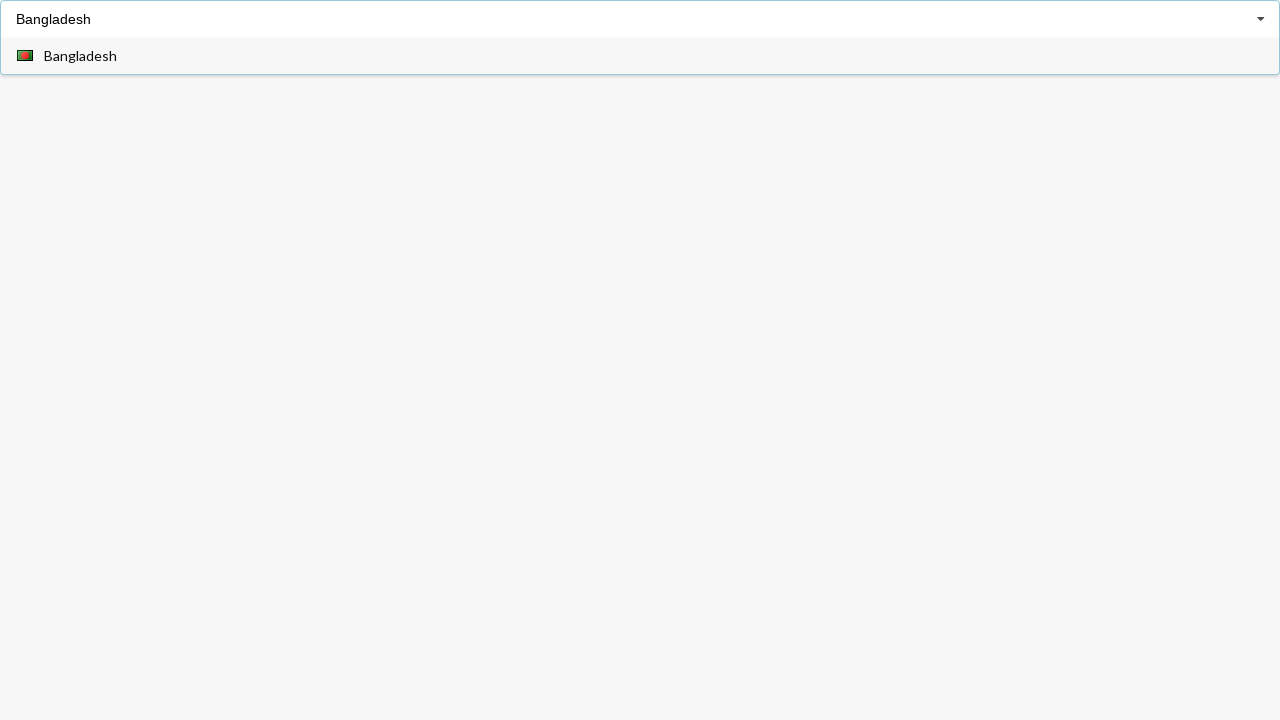

Clicked on 'Bangladesh' option in the dropdown menu at (640, 56) on div.visible.menu.transition div:has-text('Bangladesh')
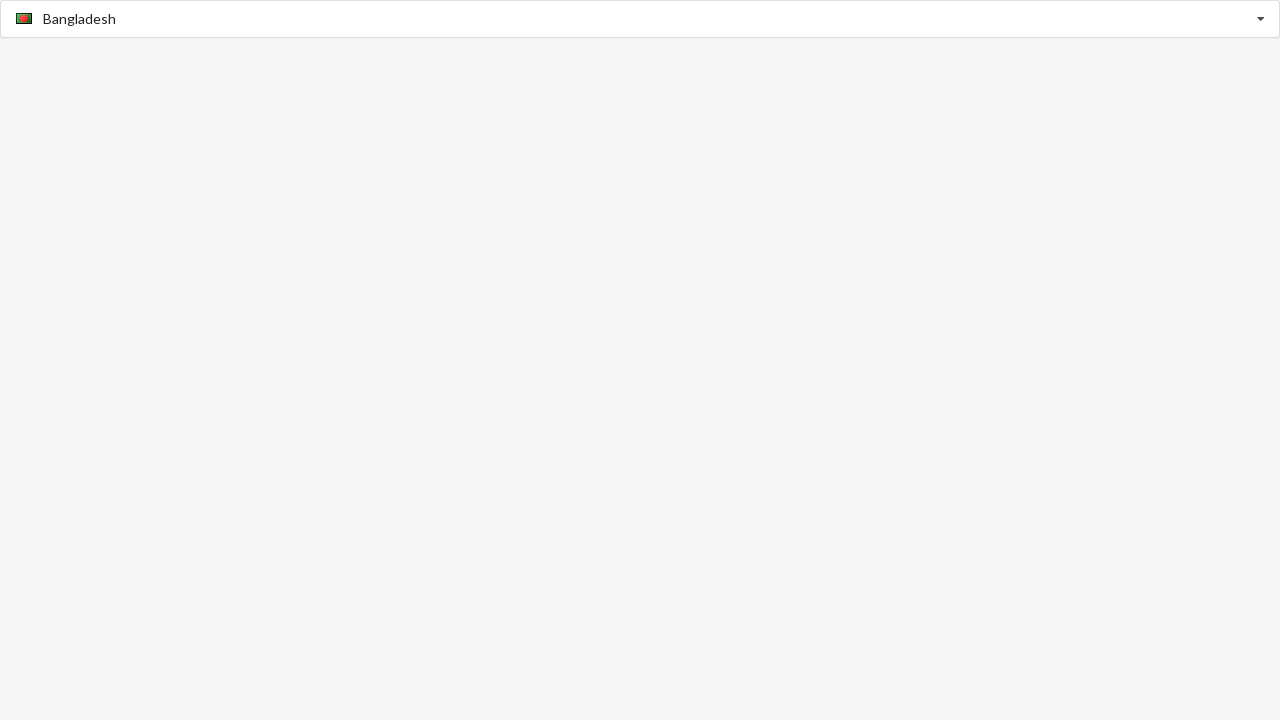

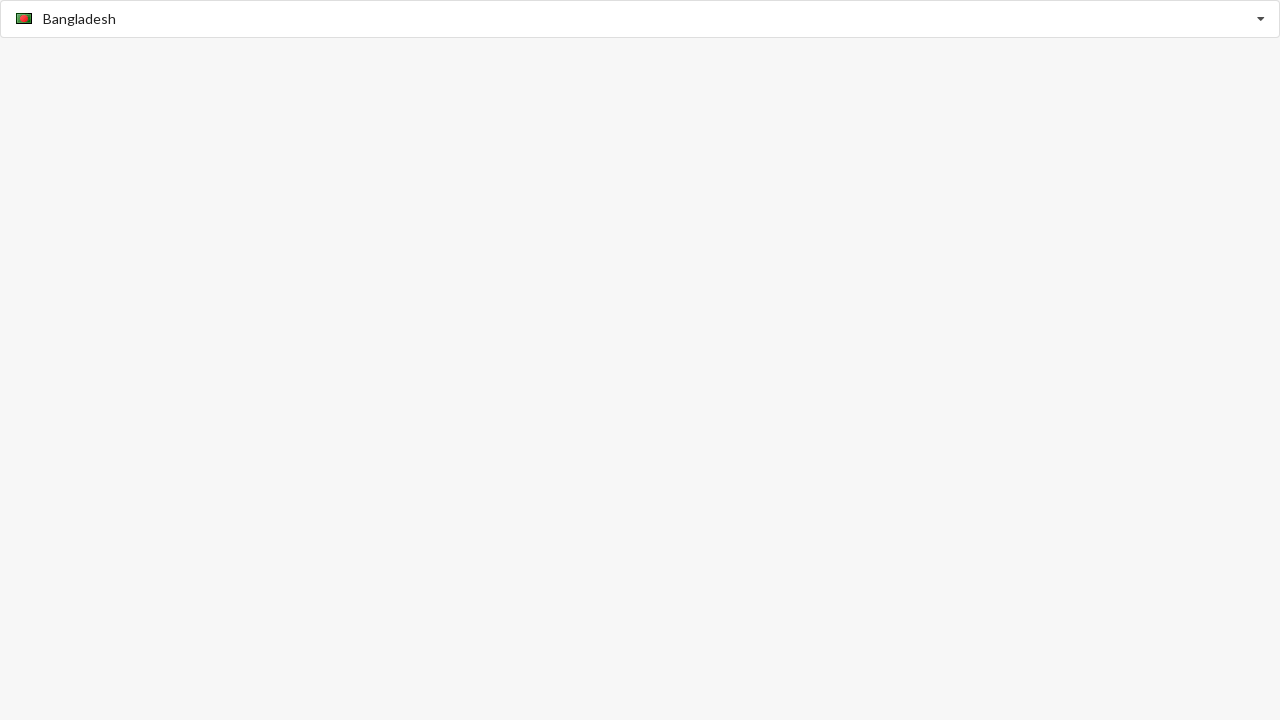